Tests the person generator functionality on 4devs.com.br by clicking the "Gerar Pessoa" (Generate Person) button and verifying that generated data fields are populated.

Starting URL: https://www.4devs.com.br/gerador_de_pessoas

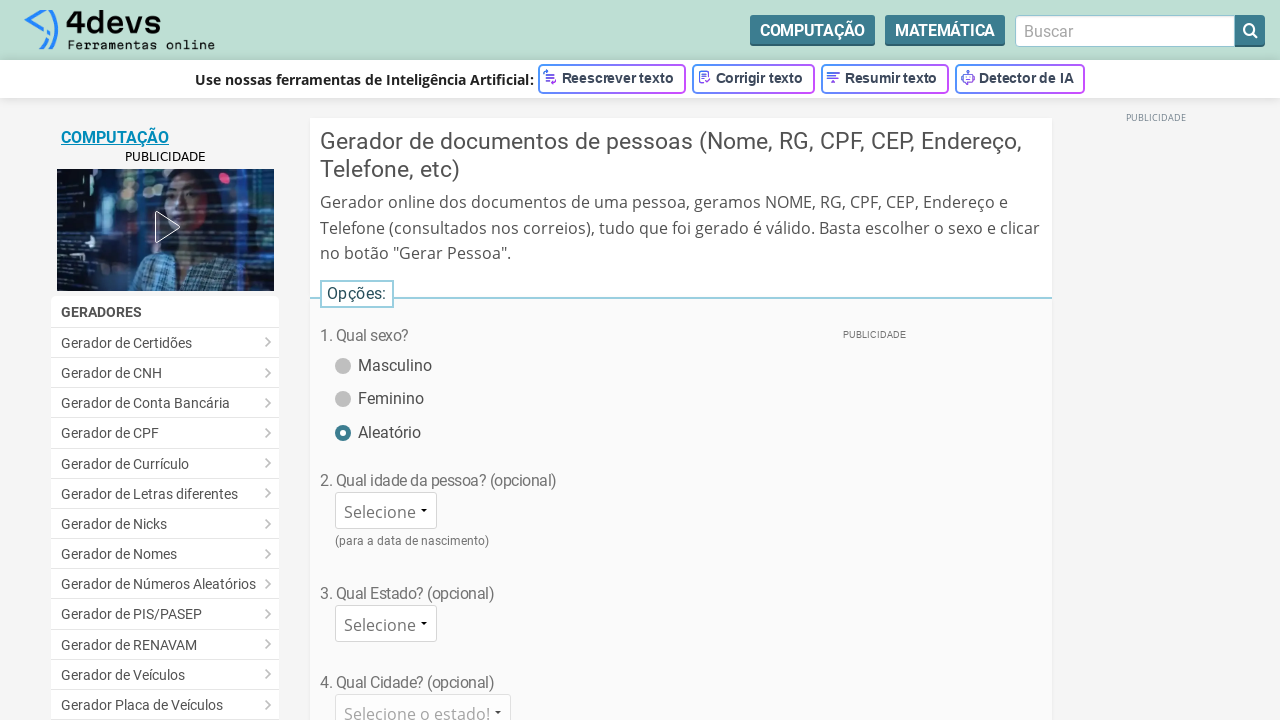

Waited for 'Gerar Pessoa' button to be visible
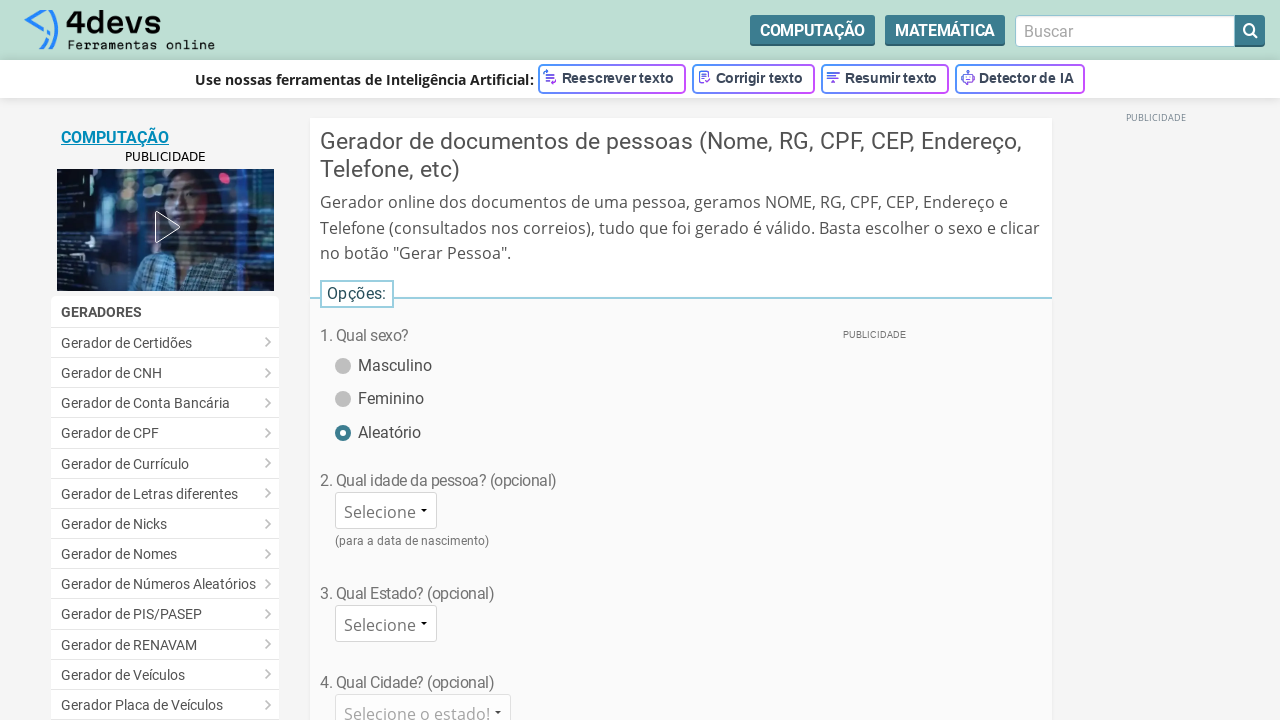

Clicked 'Gerar Pessoa' (Generate Person) button at (681, 360) on #bt_gerar_pessoa
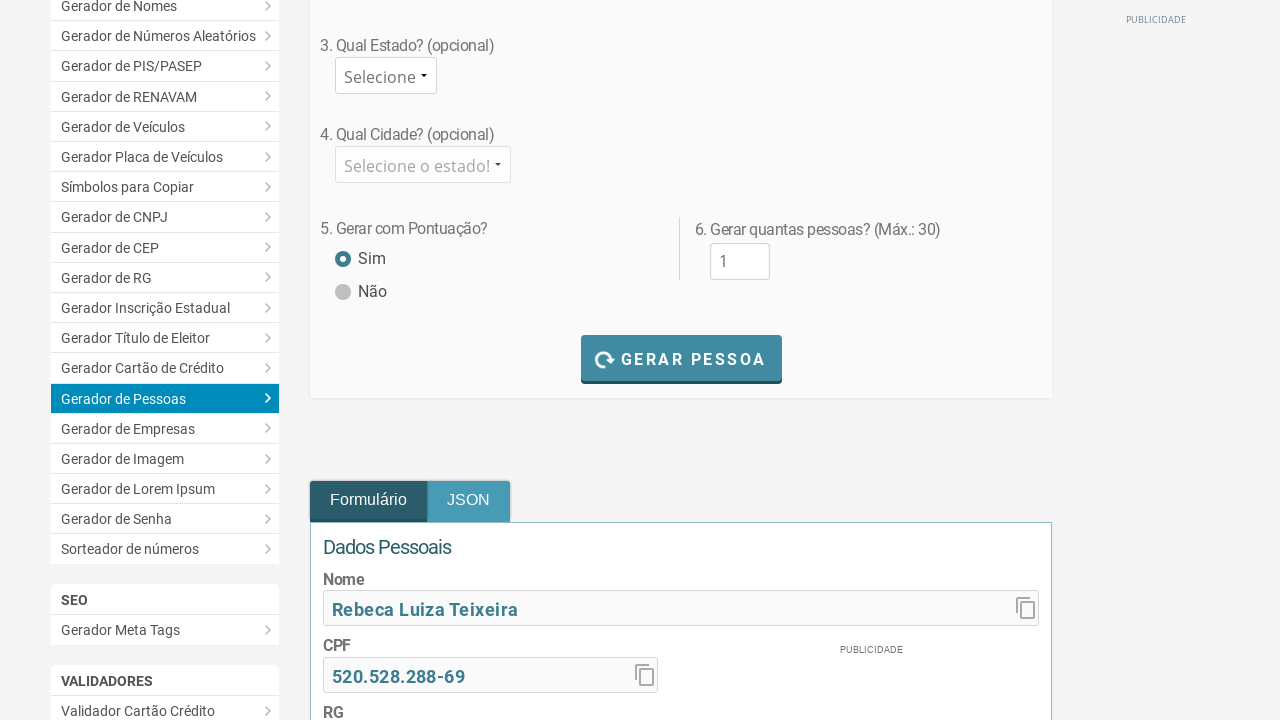

Person name field populated
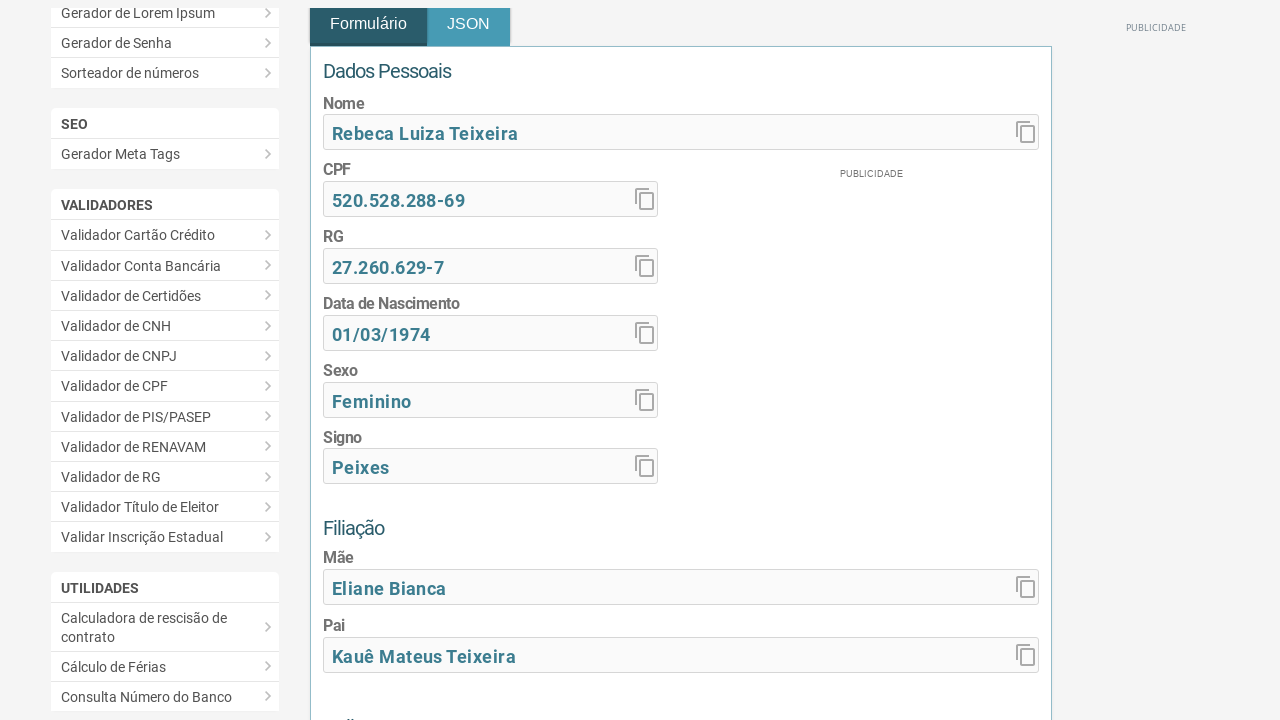

CPF field populated
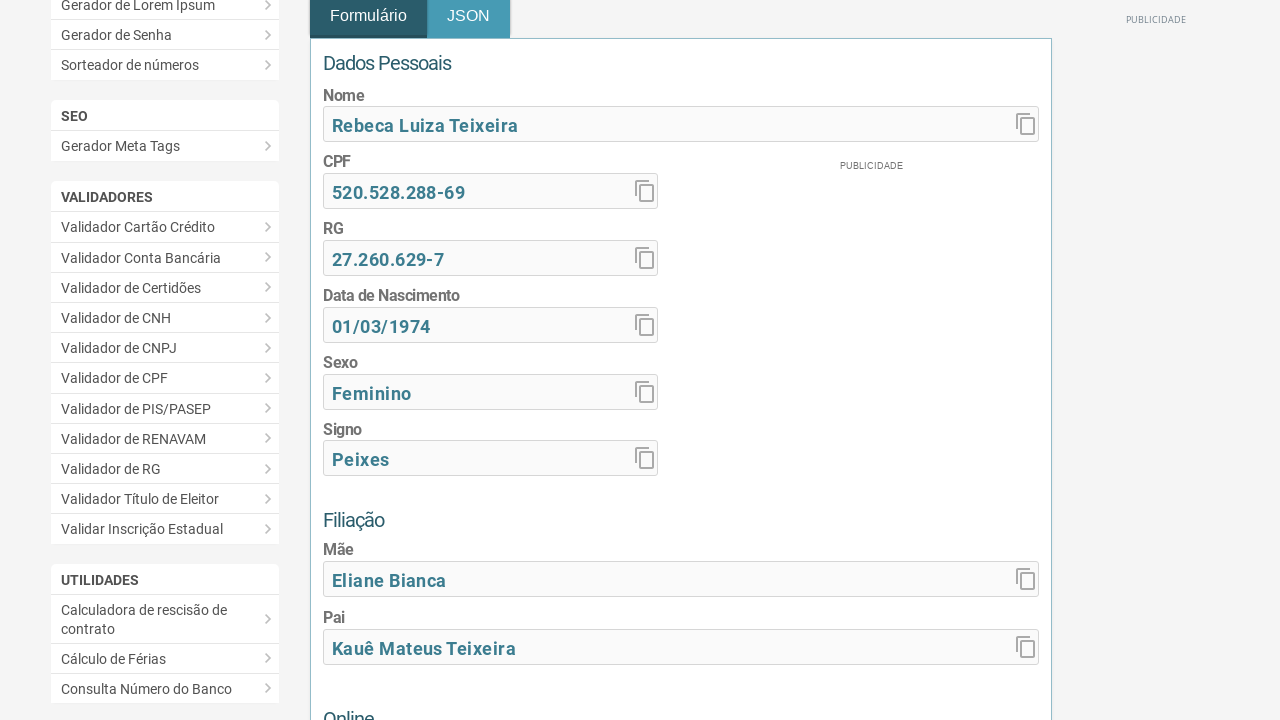

Email field populated
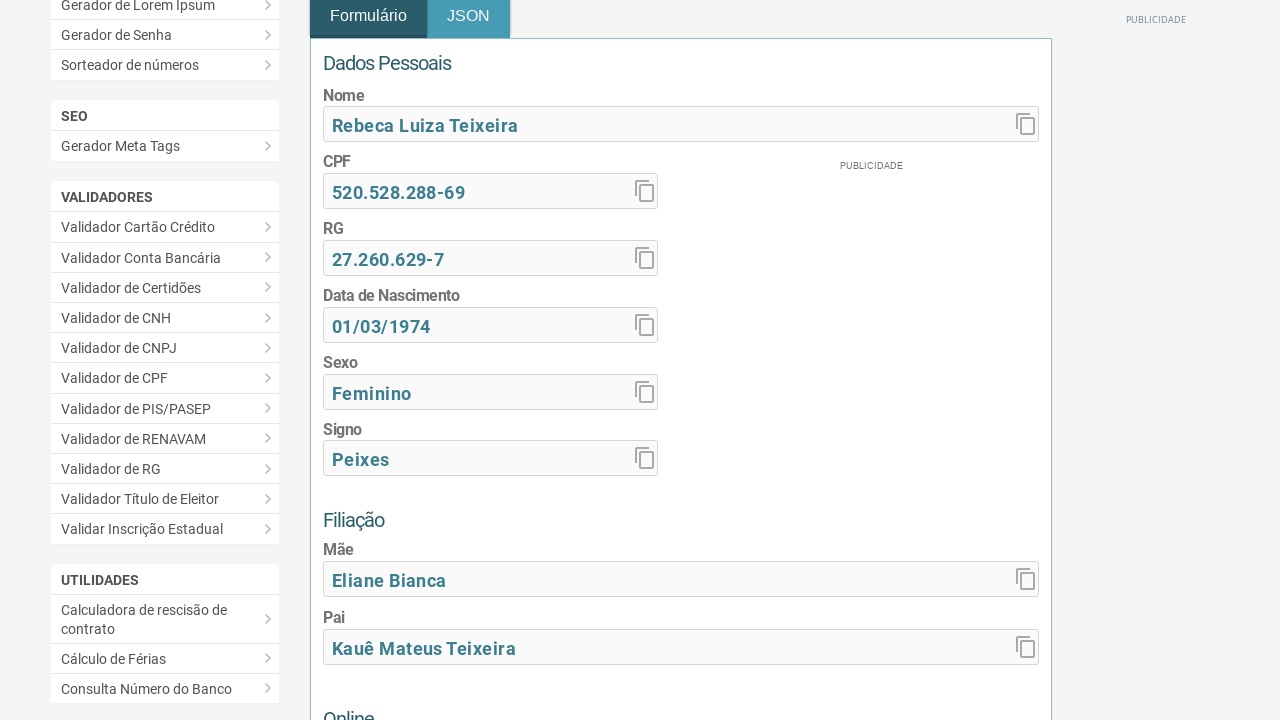

Password field populated
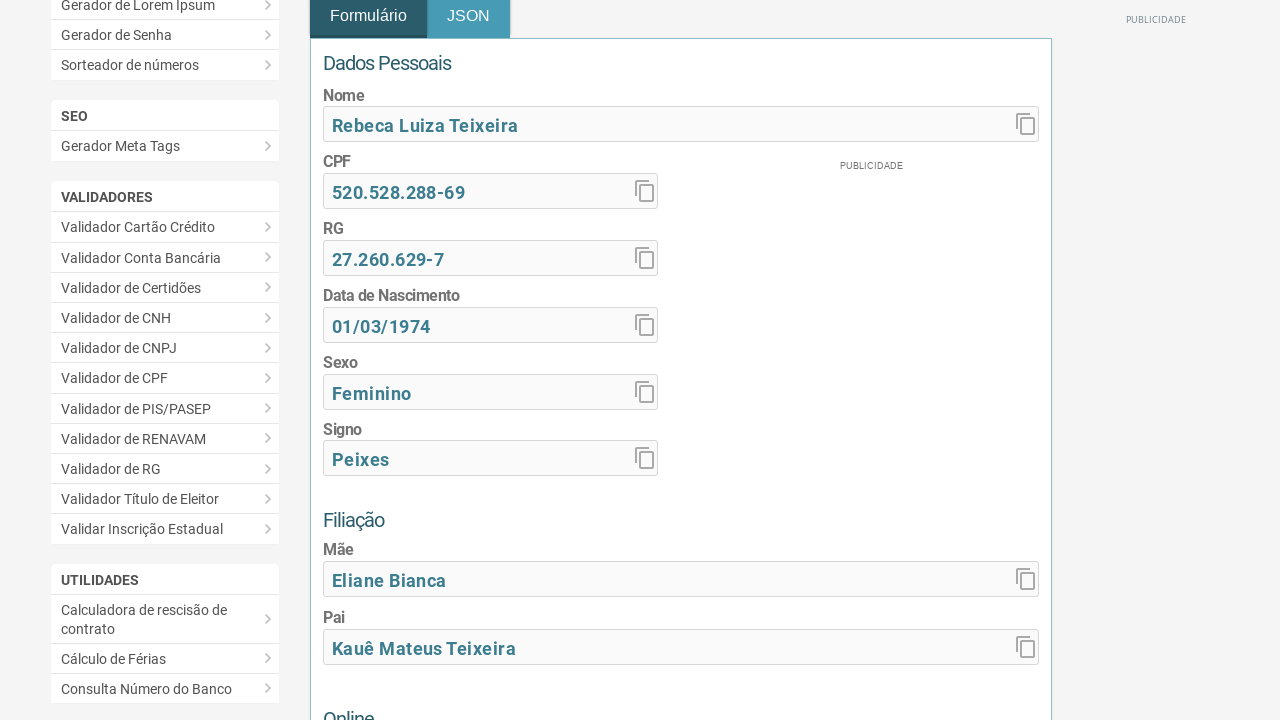

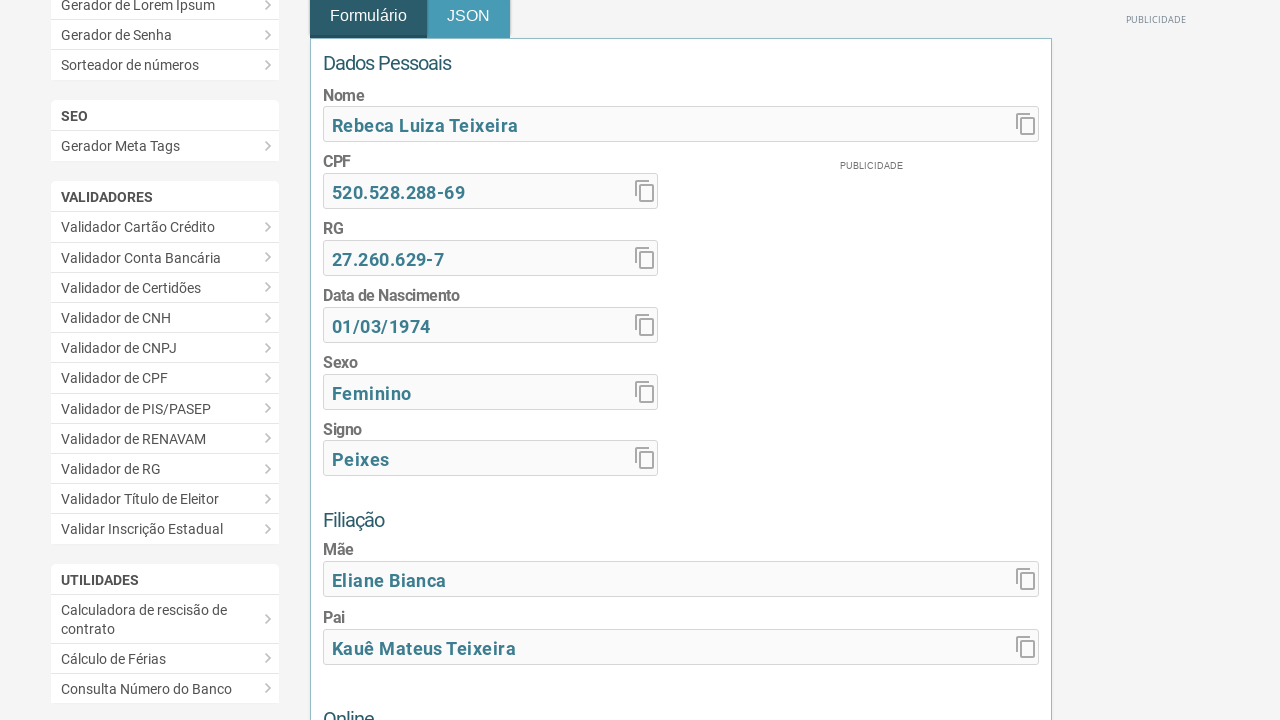